Tests checkbox functionality by clicking a checkbox, verifying it's selected, clicking it again to uncheck, and verifying it's deselected. Also counts the total number of checkboxes on the page.

Starting URL: https://rahulshettyacademy.com/AutomationPractice/

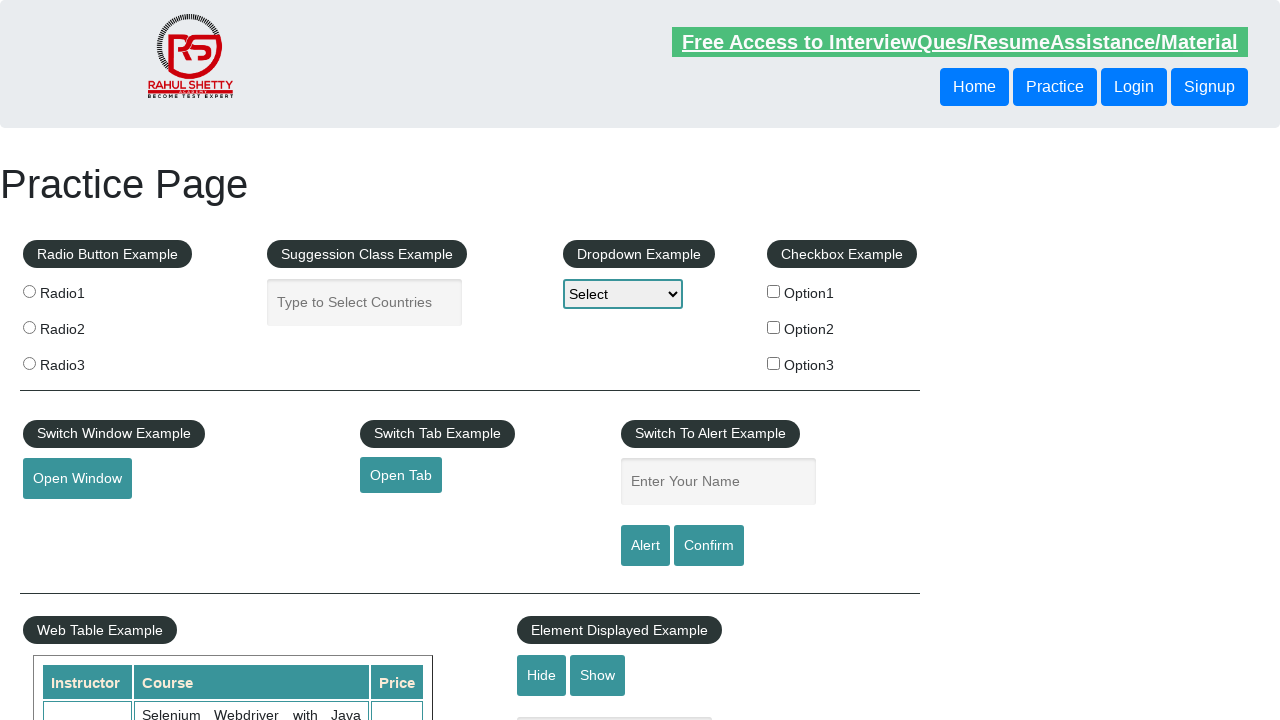

Clicked the first checkbox to select it at (774, 291) on input#checkBoxOption1
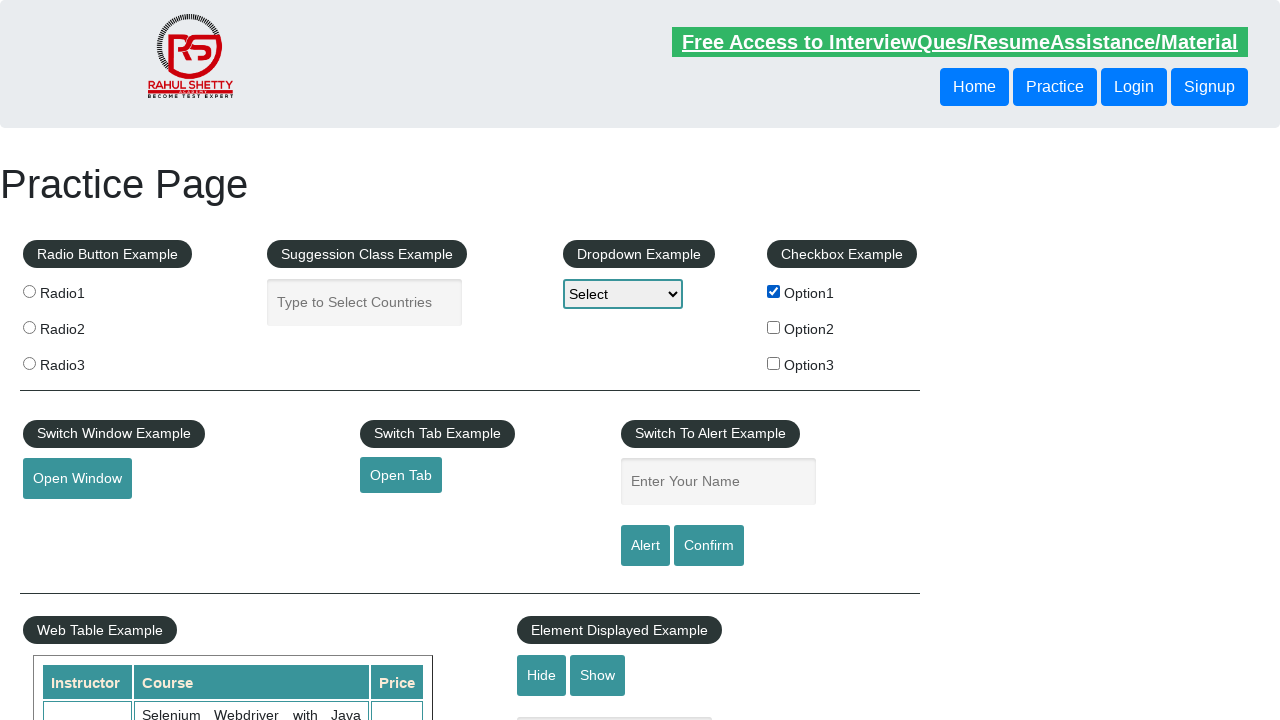

Verified that the first checkbox is selected
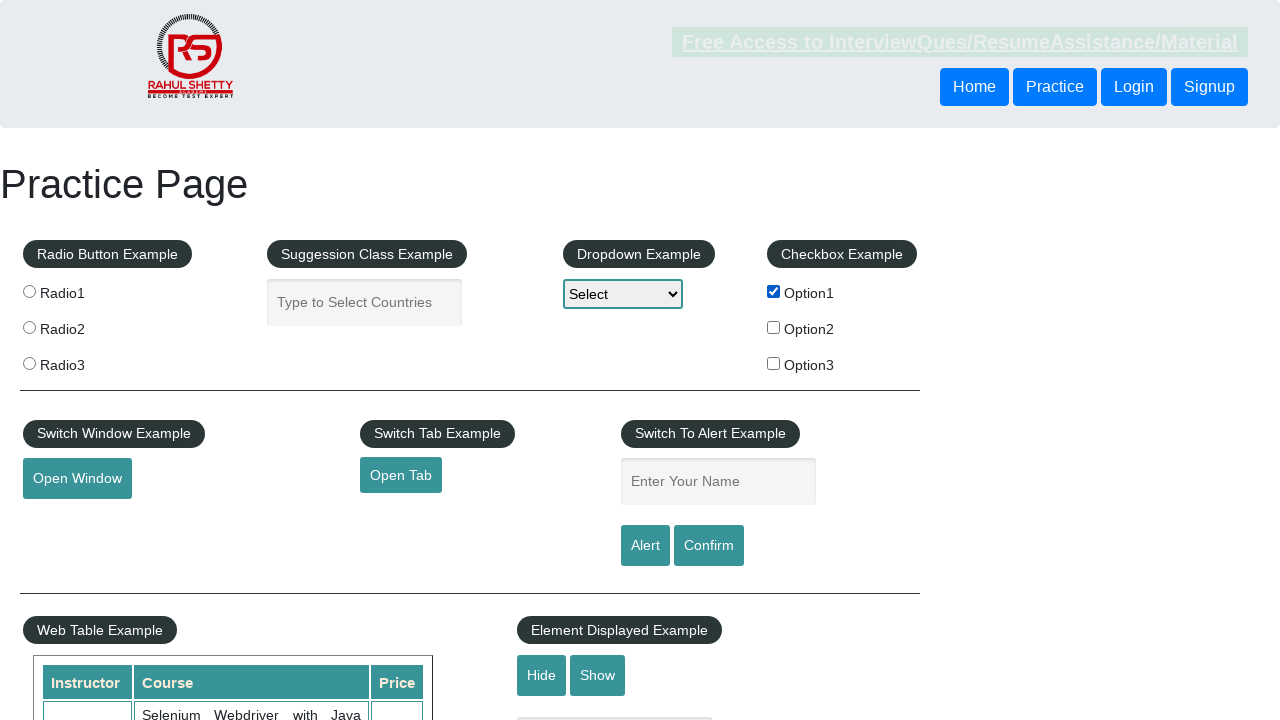

Clicked the first checkbox again to deselect it at (774, 291) on input#checkBoxOption1
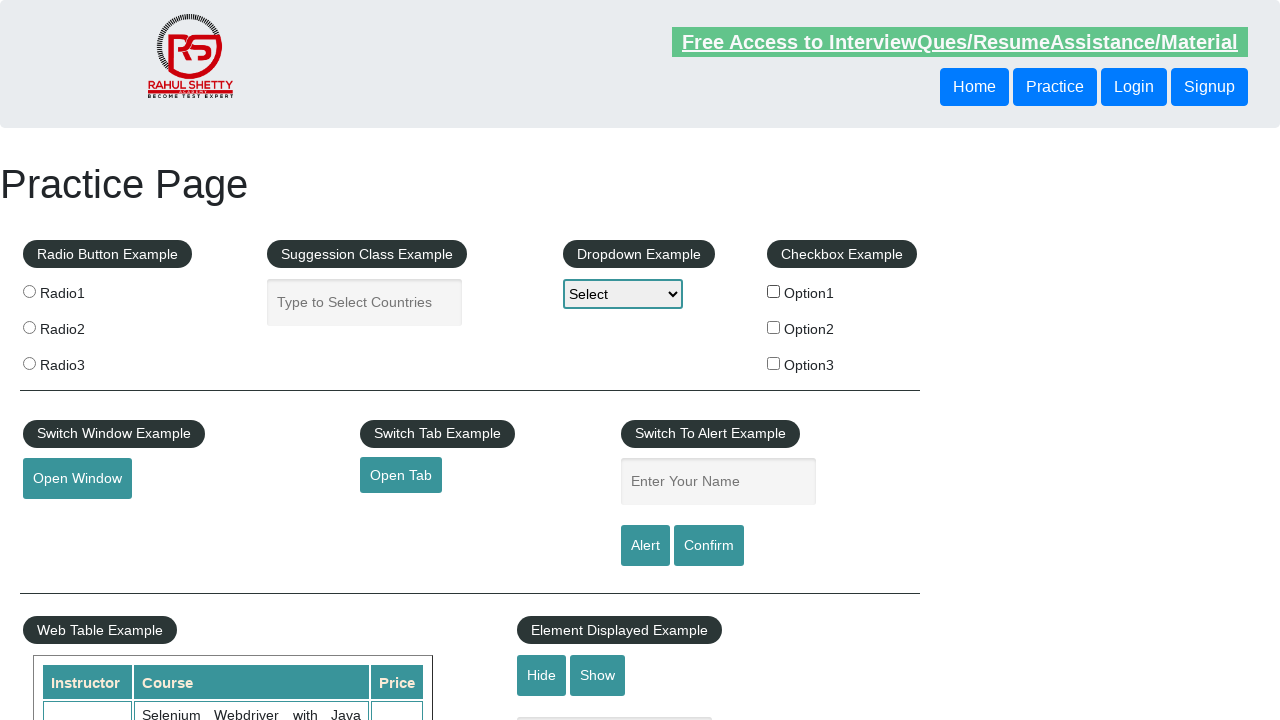

Verified that the first checkbox is now deselected
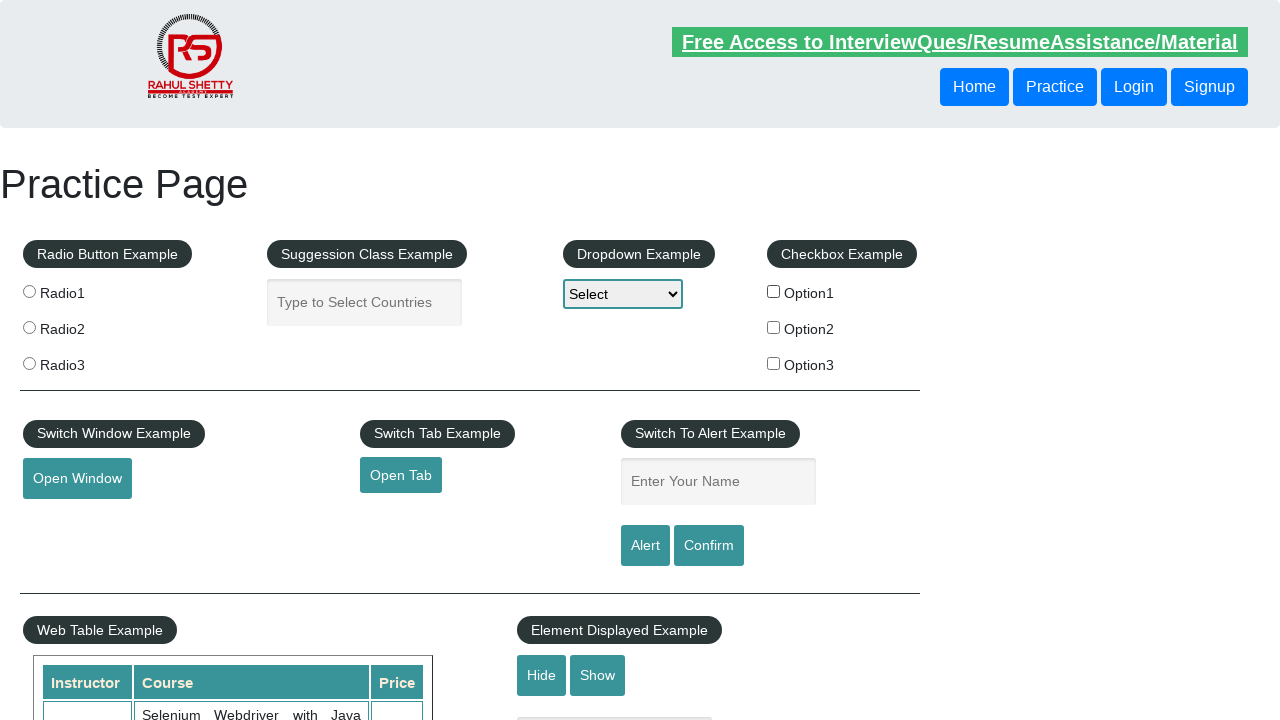

Counted total checkboxes on the page: 3
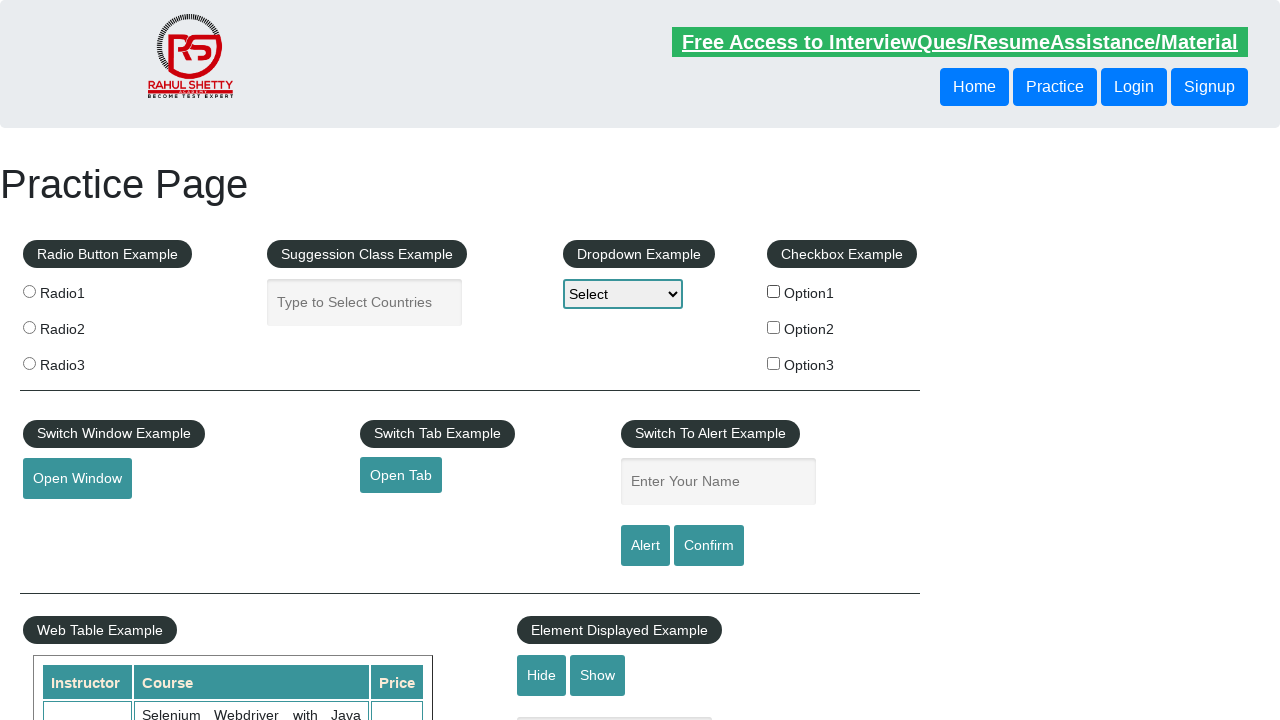

Printed checkbox count result: 3
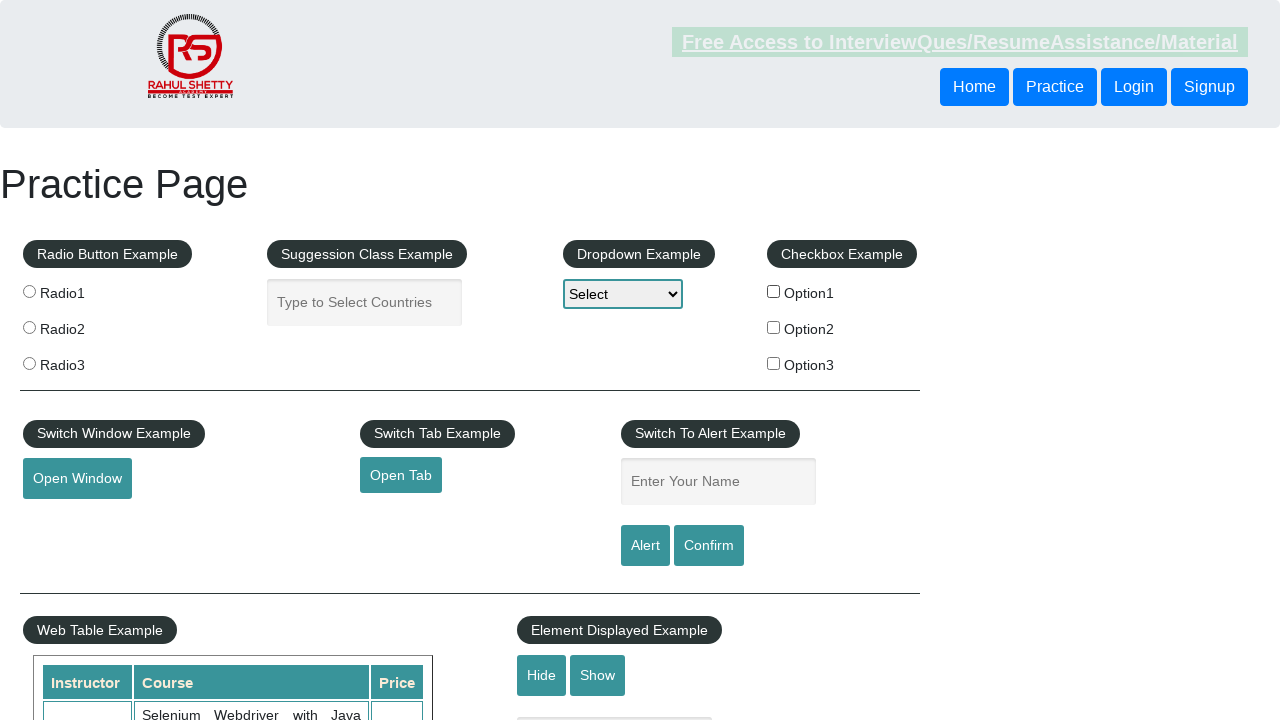

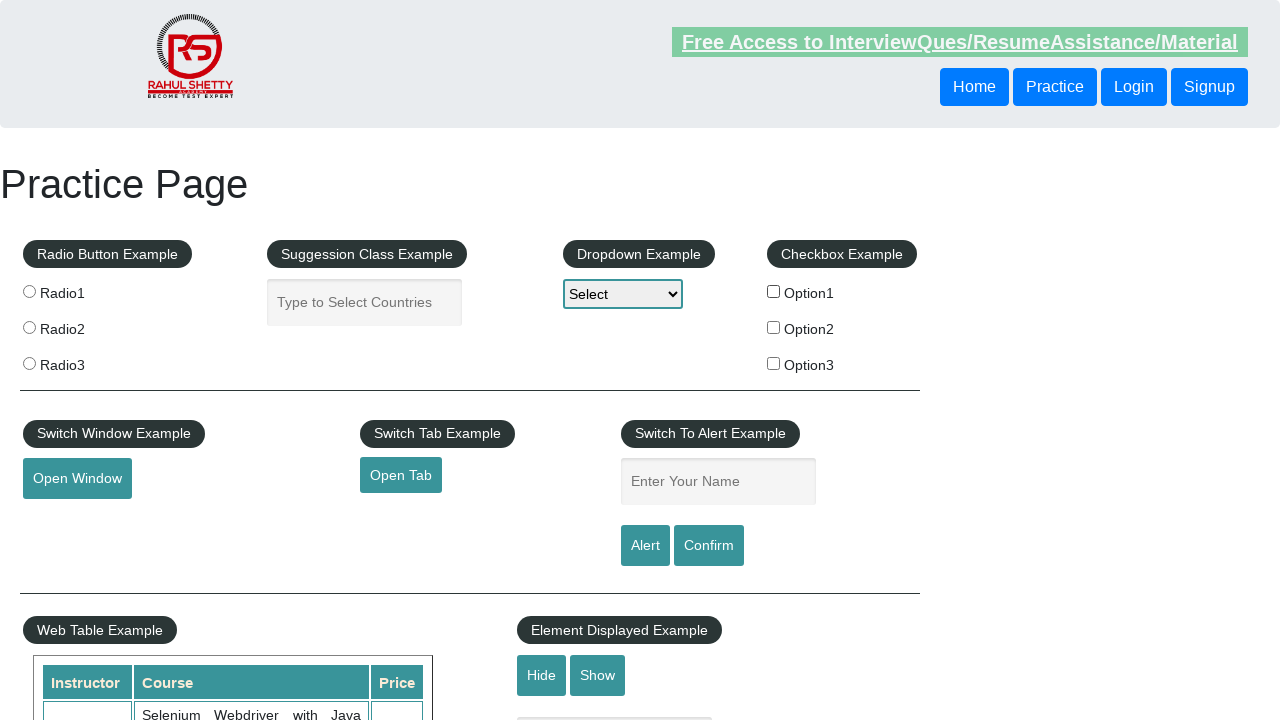